Tests that each profile contains a link with "/users/" in the URL when hovered

Starting URL: https://the-internet.herokuapp.com/hovers

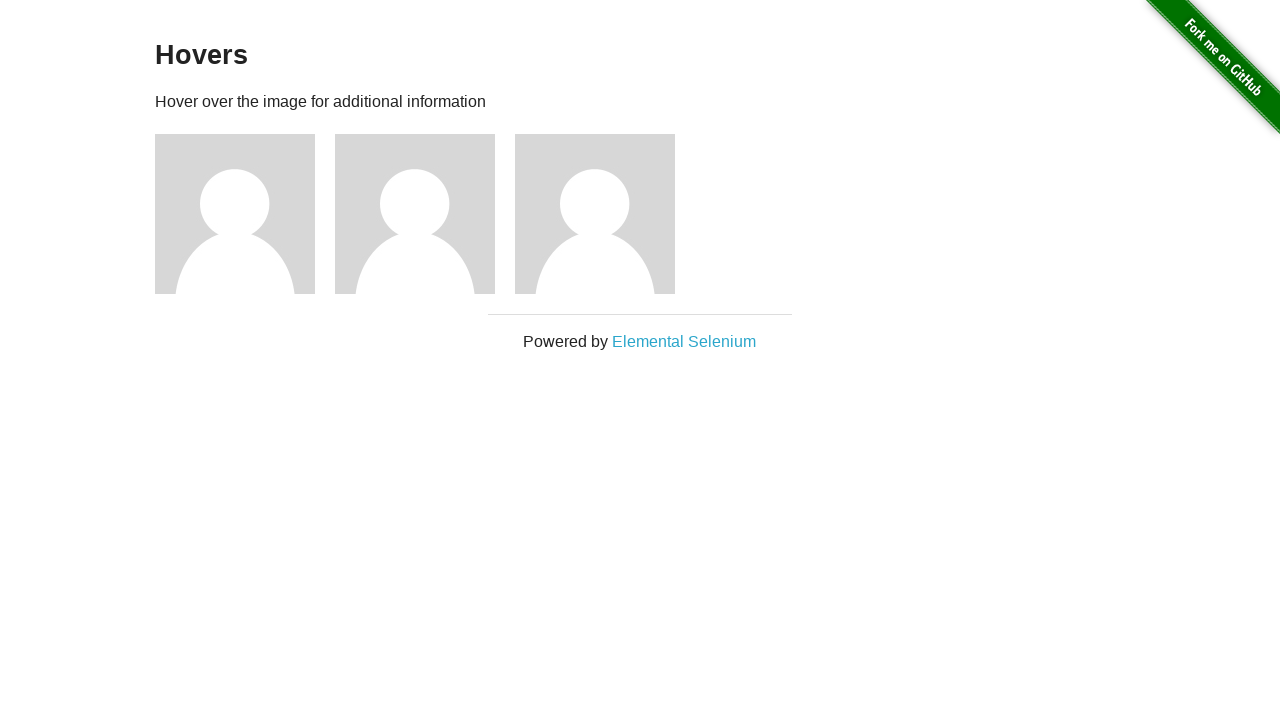

Navigated to hovers page
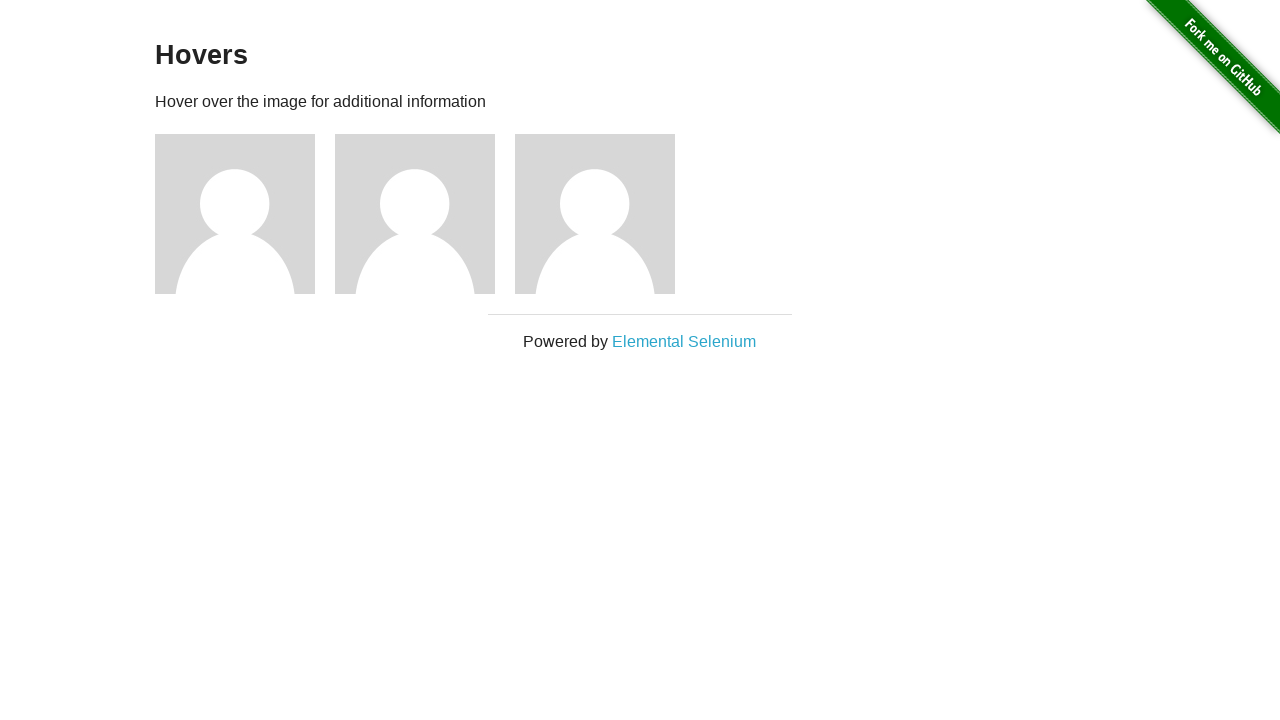

Located all profile figures on page
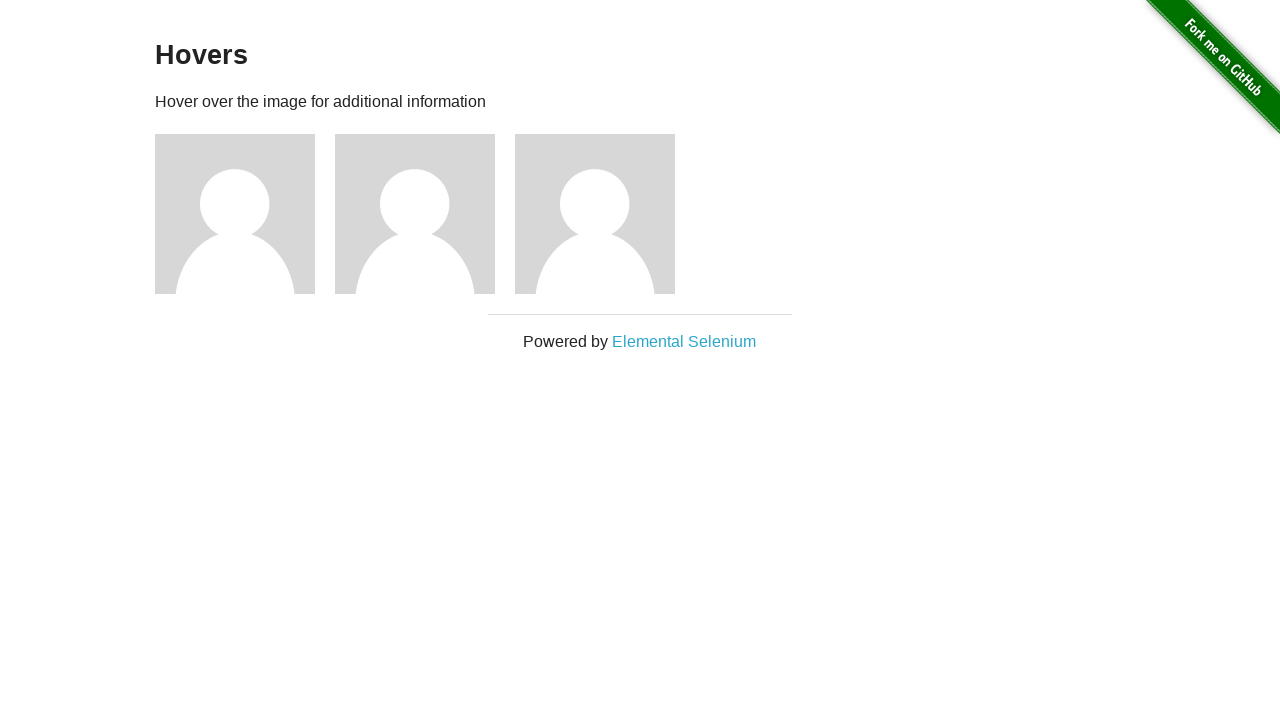

Found 3 profile figures
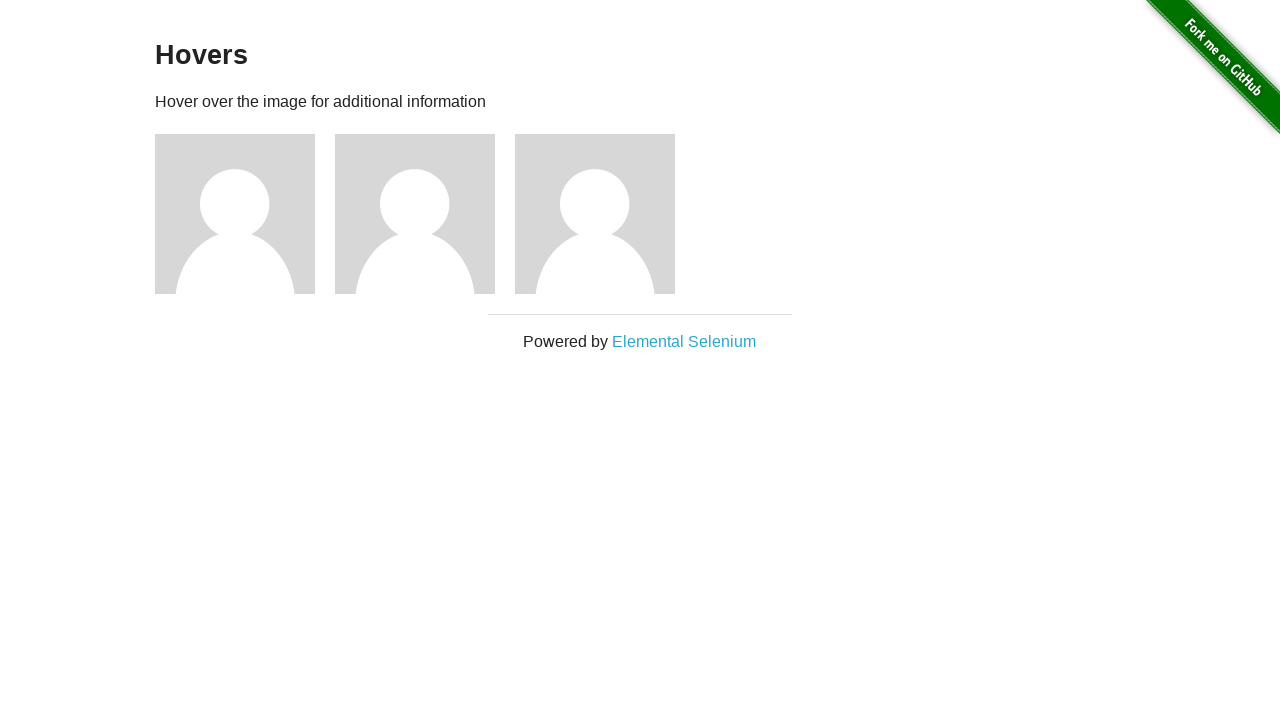

Hovered over profile at index 0 at (245, 214) on .figure >> nth=0
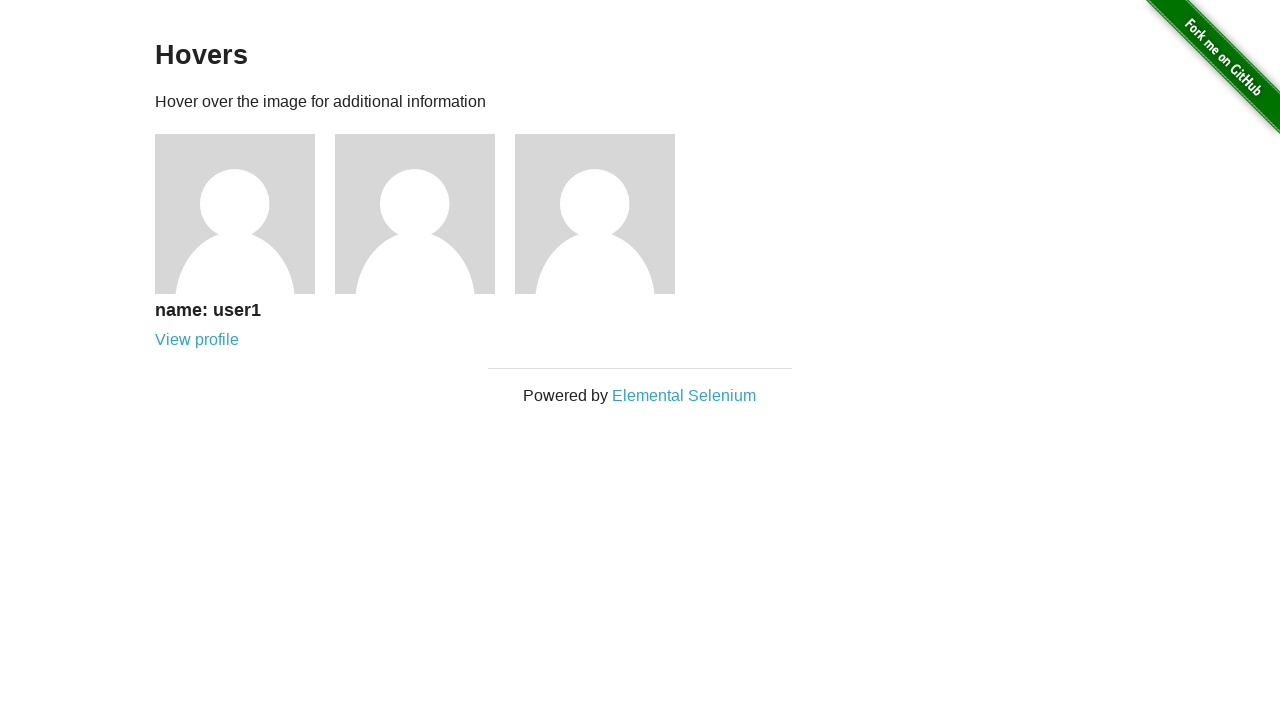

Retrieved link from profile 0: '/users/1'
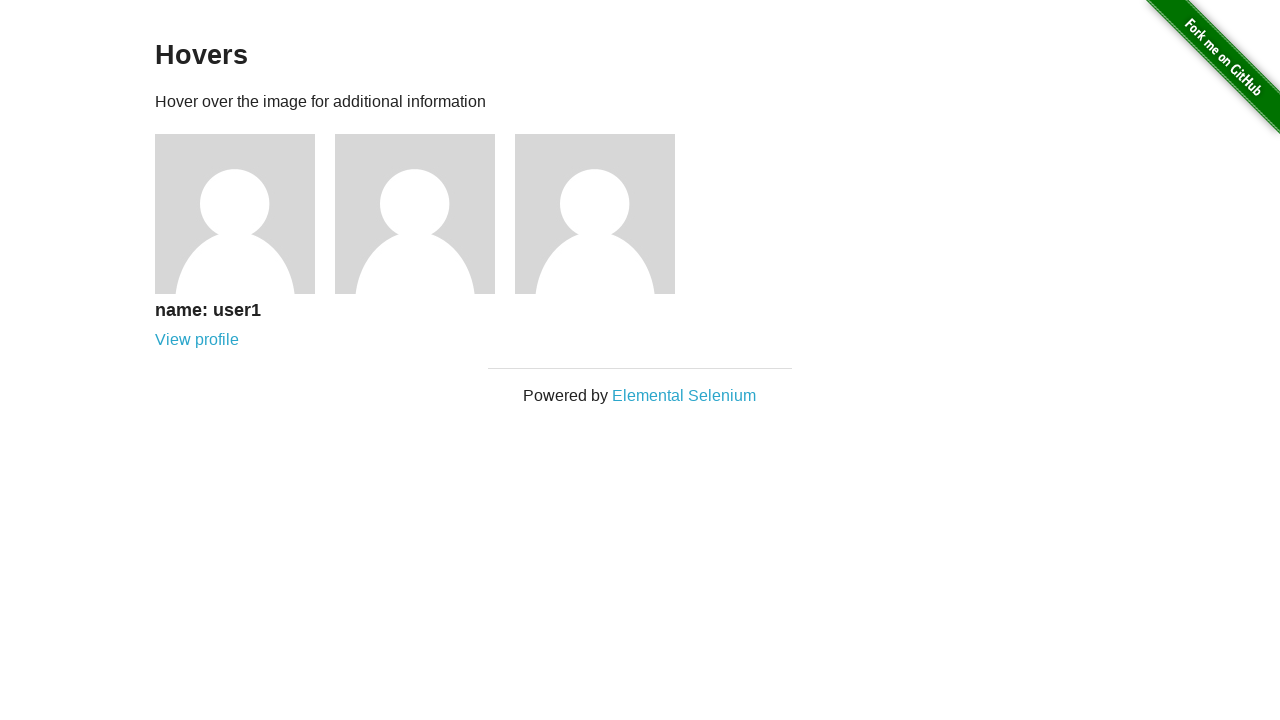

Verified profile 0 link contains '/users/' - PASSED
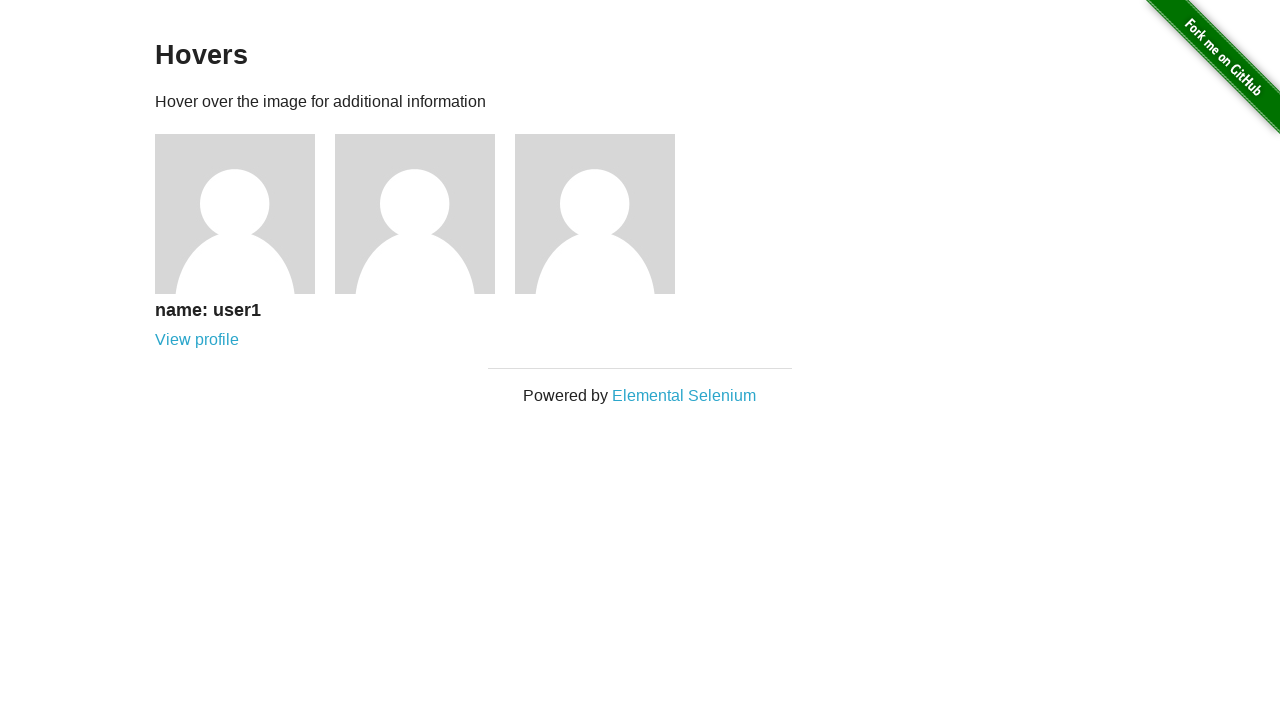

Hovered over profile at index 1 at (425, 214) on .figure >> nth=1
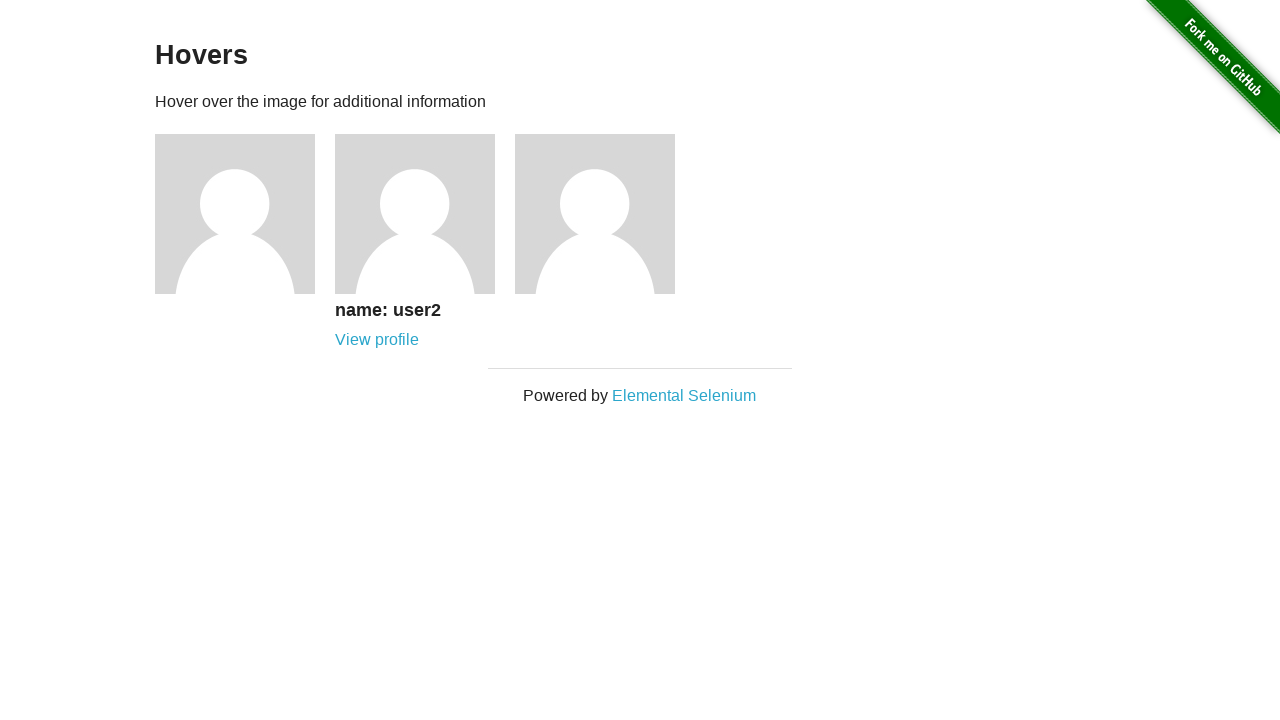

Retrieved link from profile 1: '/users/2'
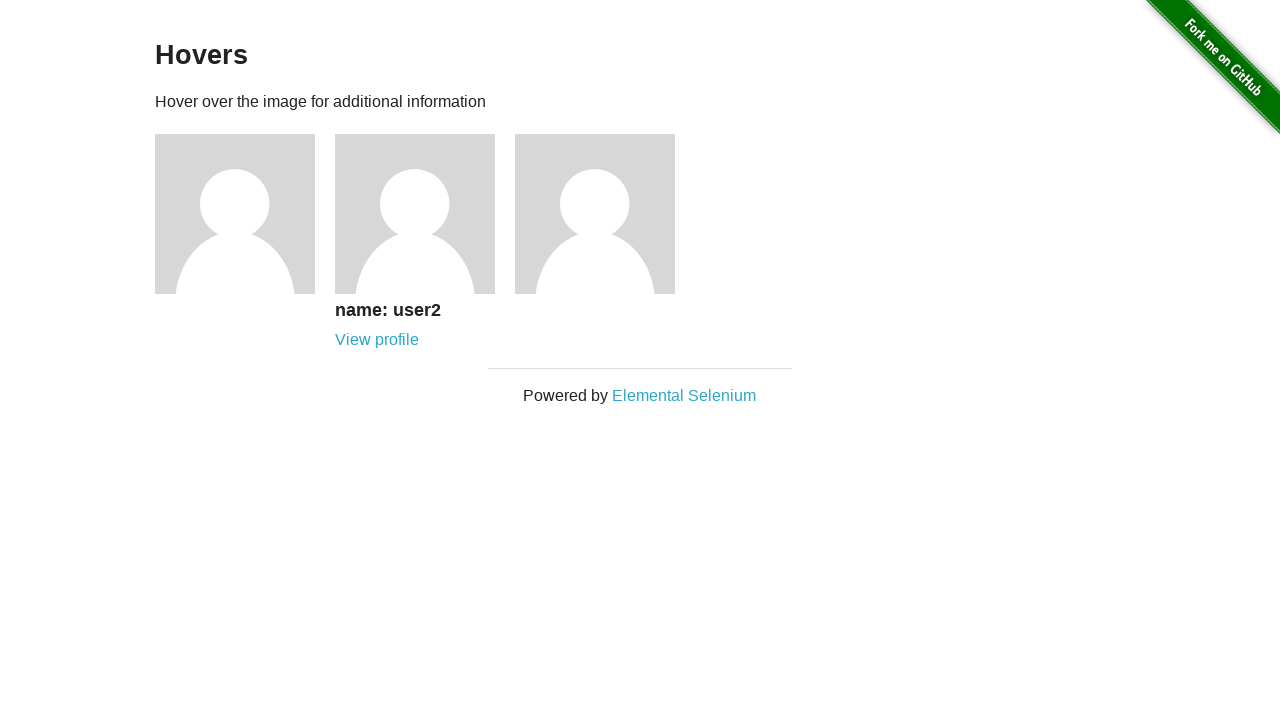

Verified profile 1 link contains '/users/' - PASSED
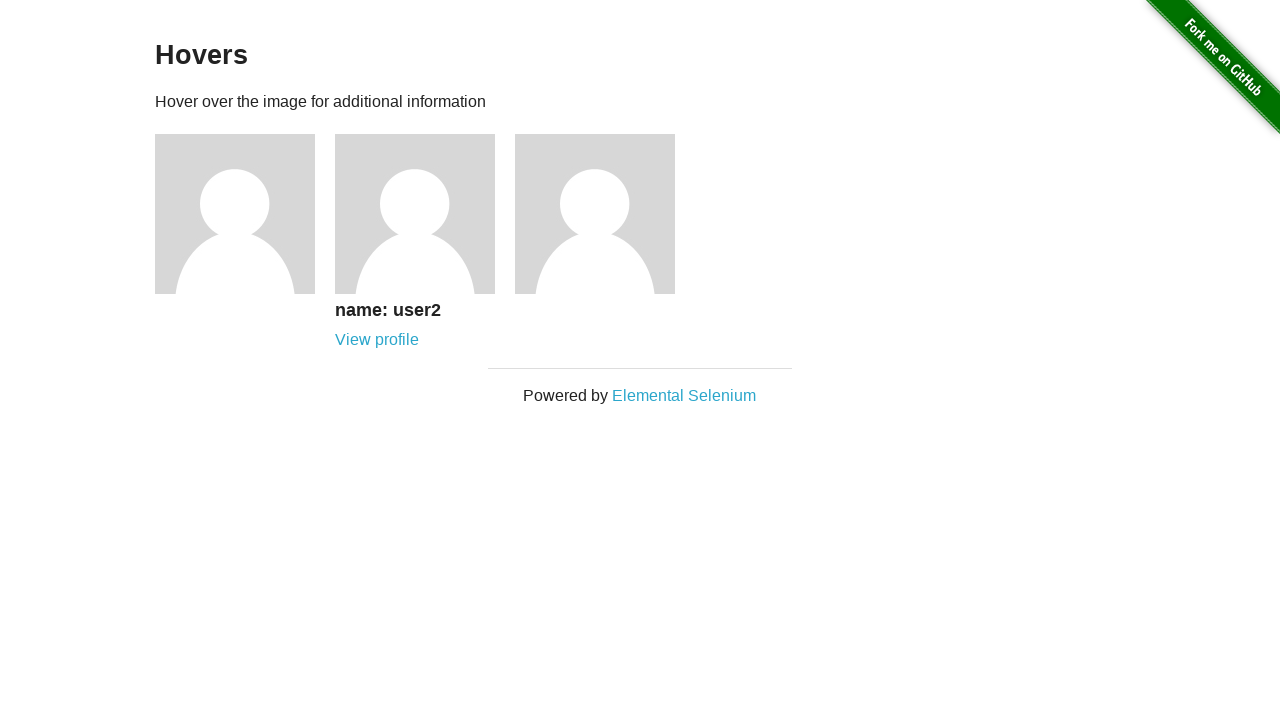

Hovered over profile at index 2 at (605, 214) on .figure >> nth=2
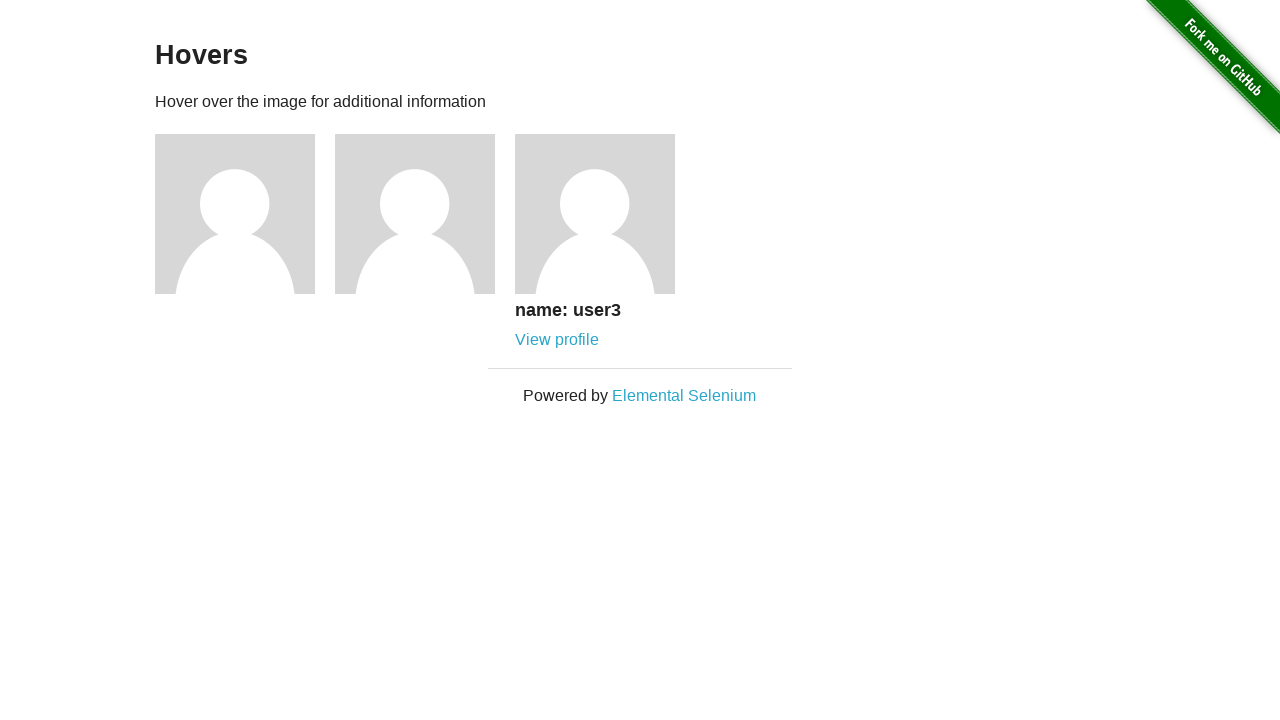

Retrieved link from profile 2: '/users/3'
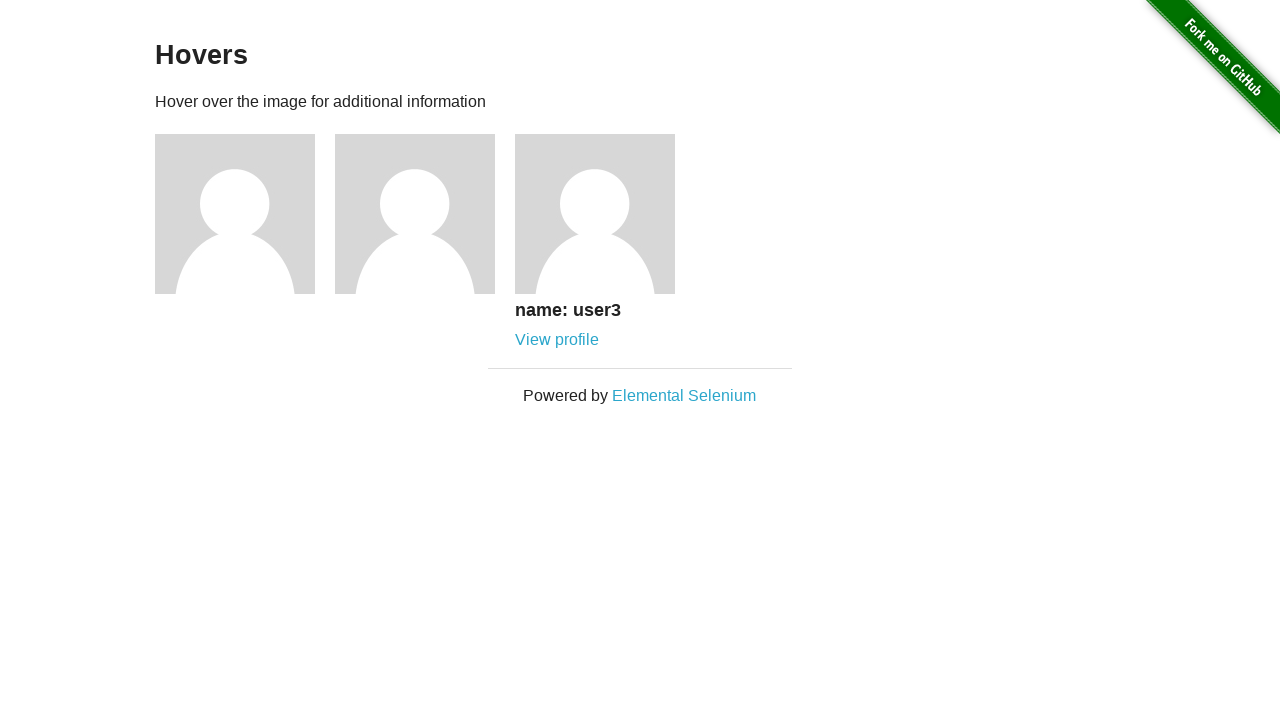

Verified profile 2 link contains '/users/' - PASSED
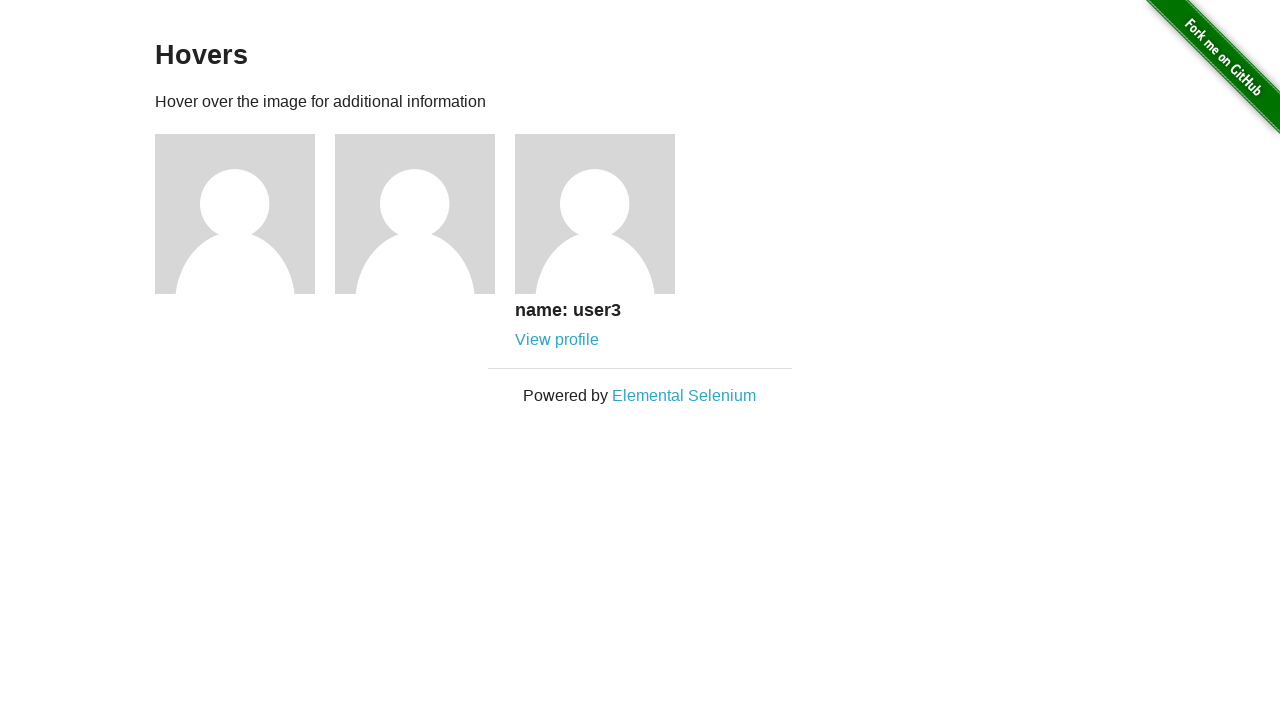

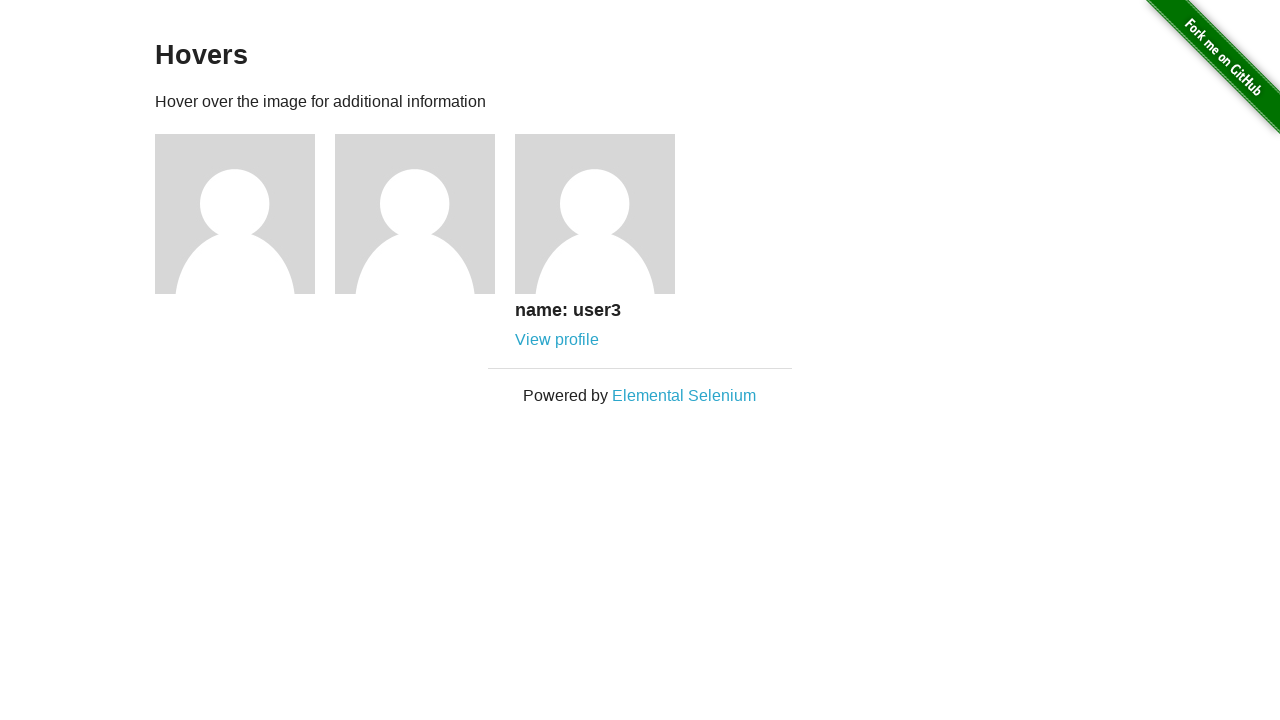